Tests flight booking dropdown functionality by selecting origin and destination airports (Bangalore to Chennai) from dropdown menus

Starting URL: https://rahulshettyacademy.com/dropdownsPractise/

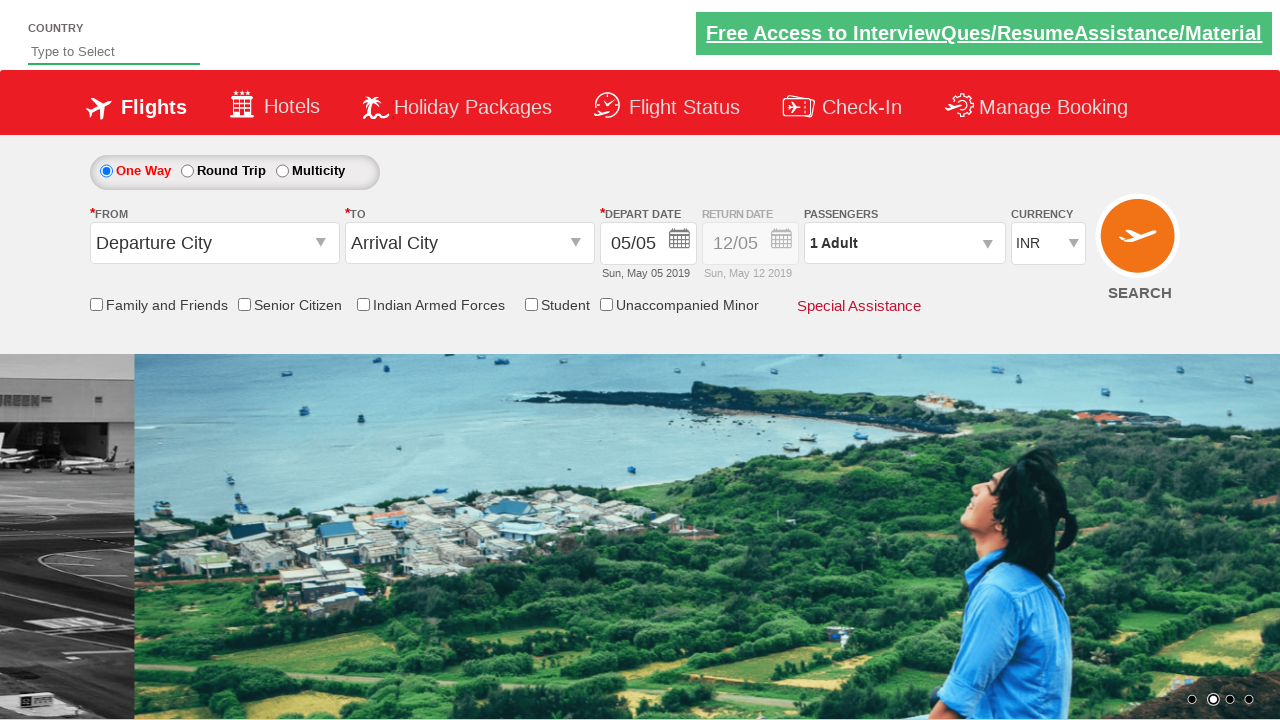

Clicked origin station dropdown at (214, 243) on #ctl00_mainContent_ddl_originStation1_CTXT
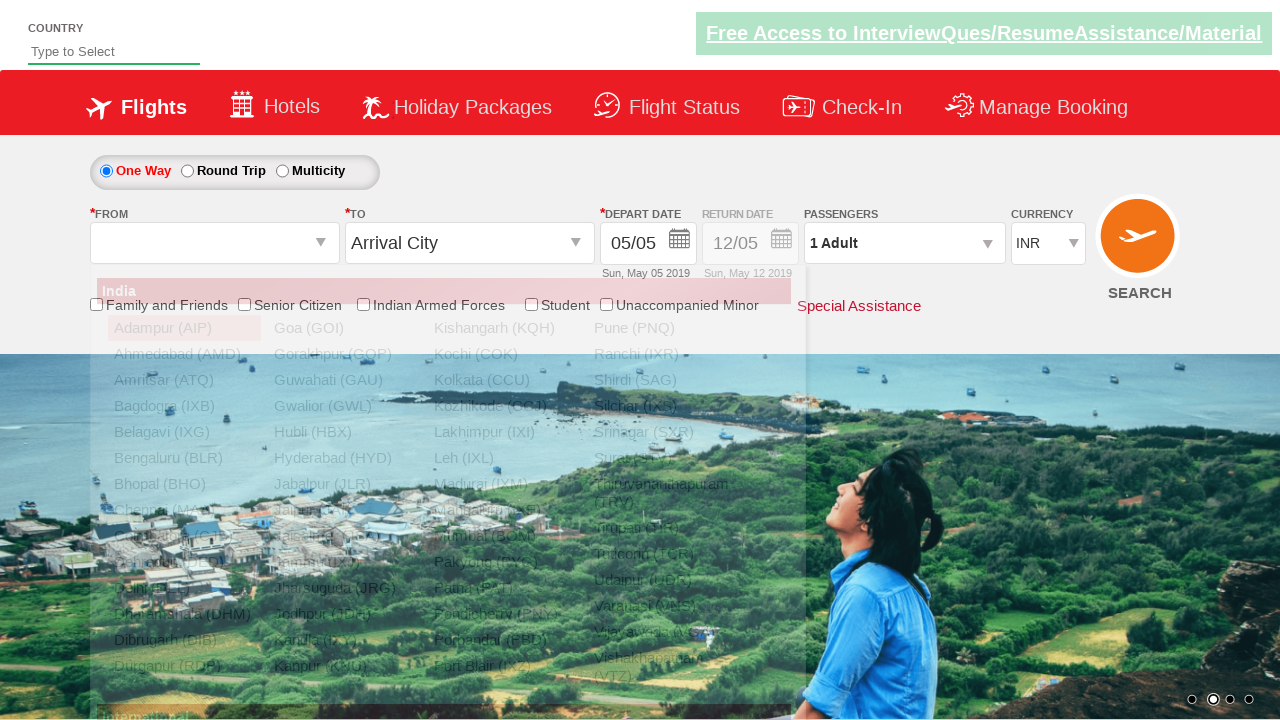

Origin dropdown options loaded, Bangalore option visible
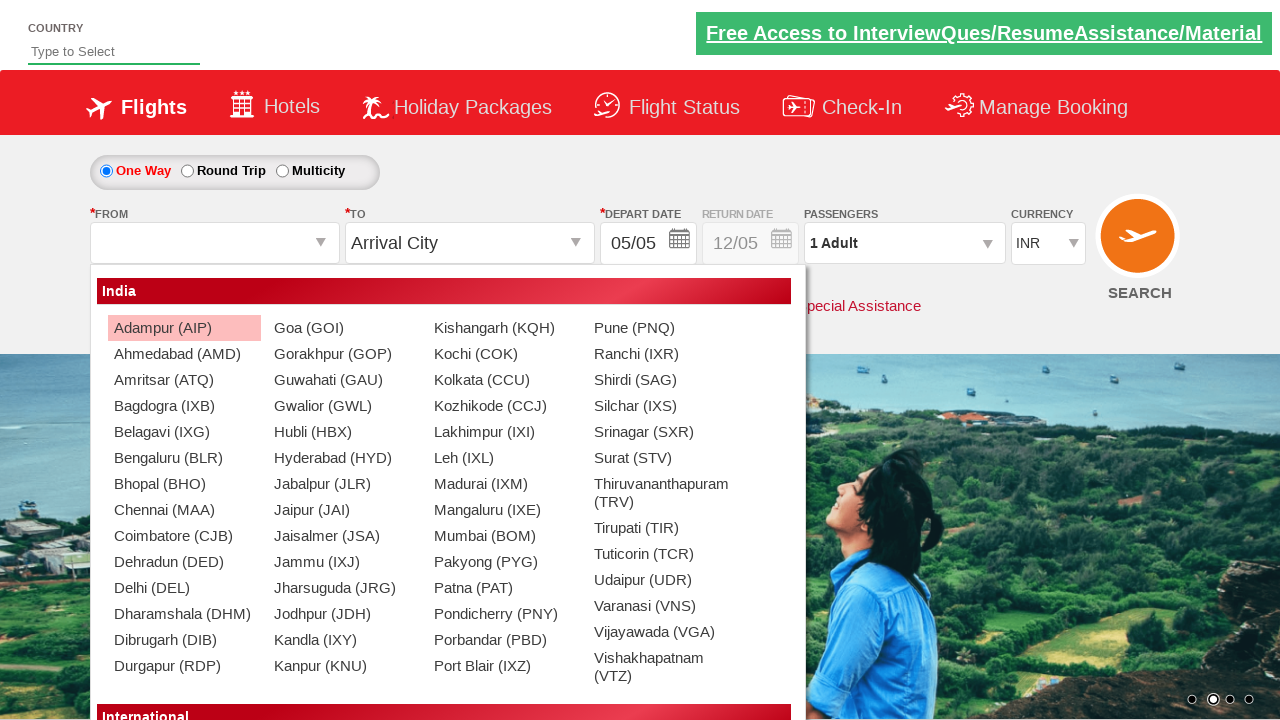

Selected Bangalore (BLR) as origin airport at (184, 458) on xpath=//a[@value='BLR']
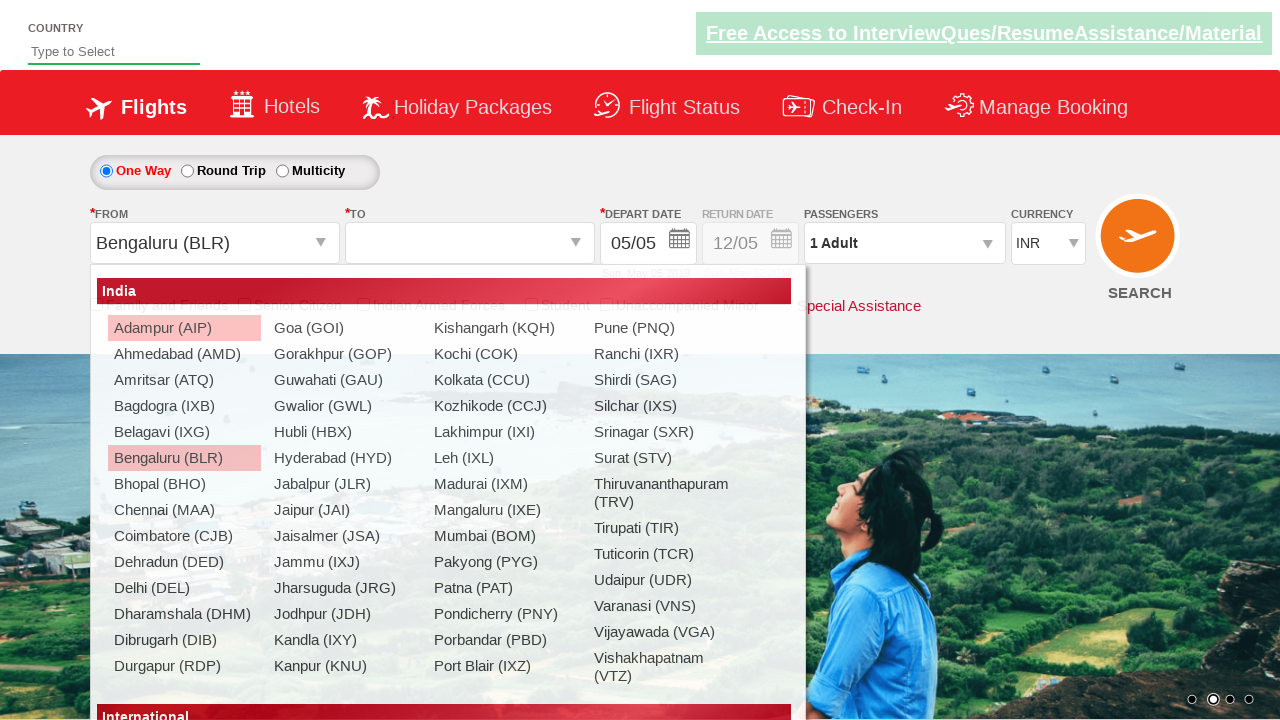

Selected Chennai (MAA) as destination airport at (439, 484) on (//a[@value='MAA'])[2]
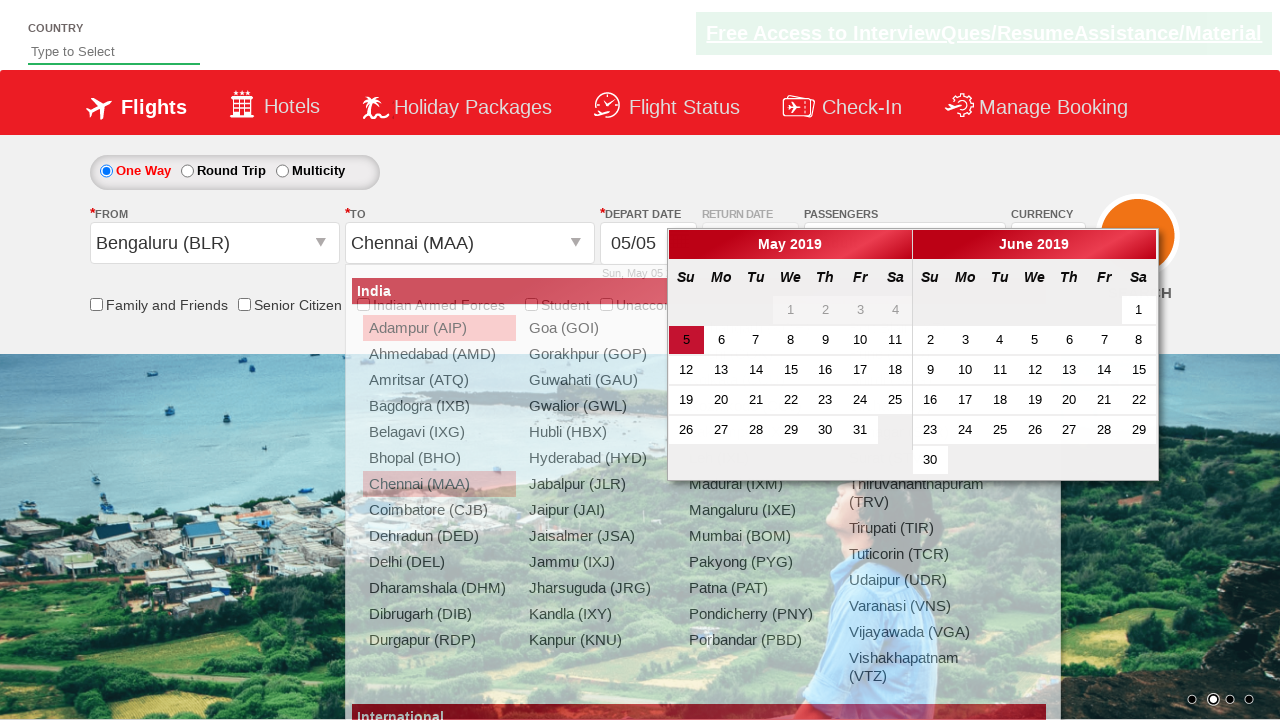

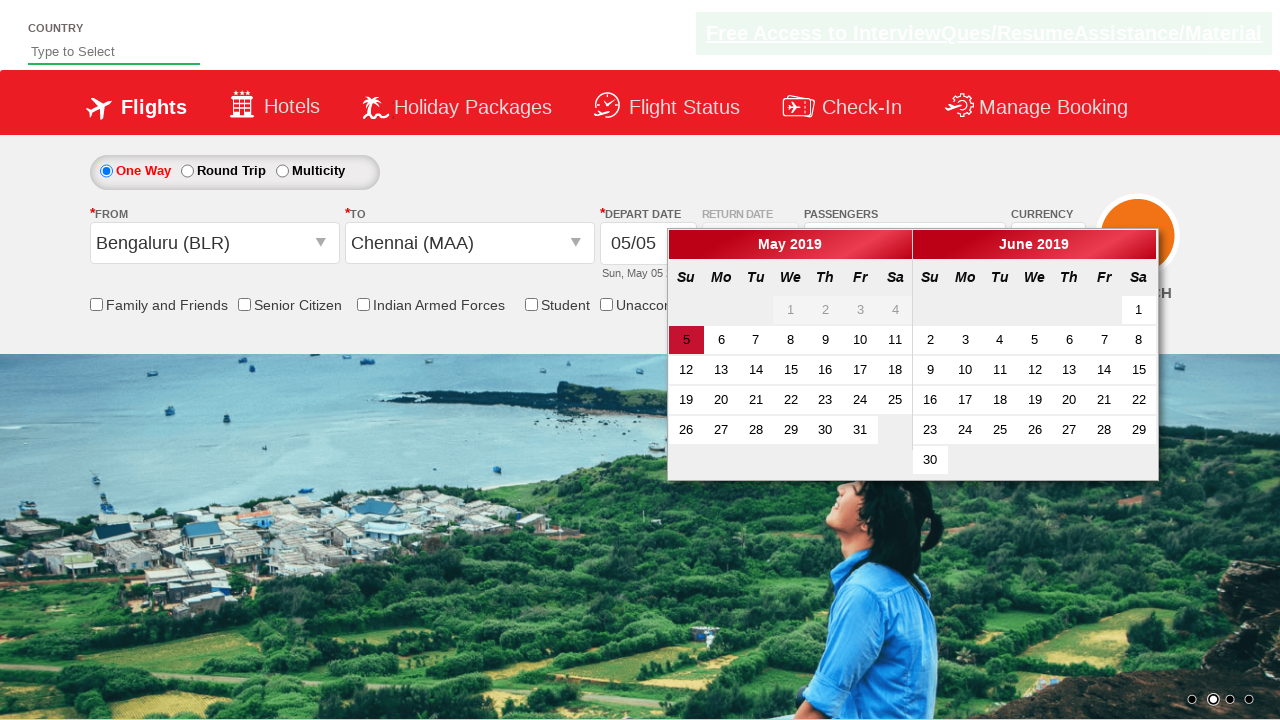